Tests browser navigation functionality by navigating to a contacts app, then using browser back, forward, and refresh actions.

Starting URL: https://contacts-app.tobbymarshall815.vercel.app/home

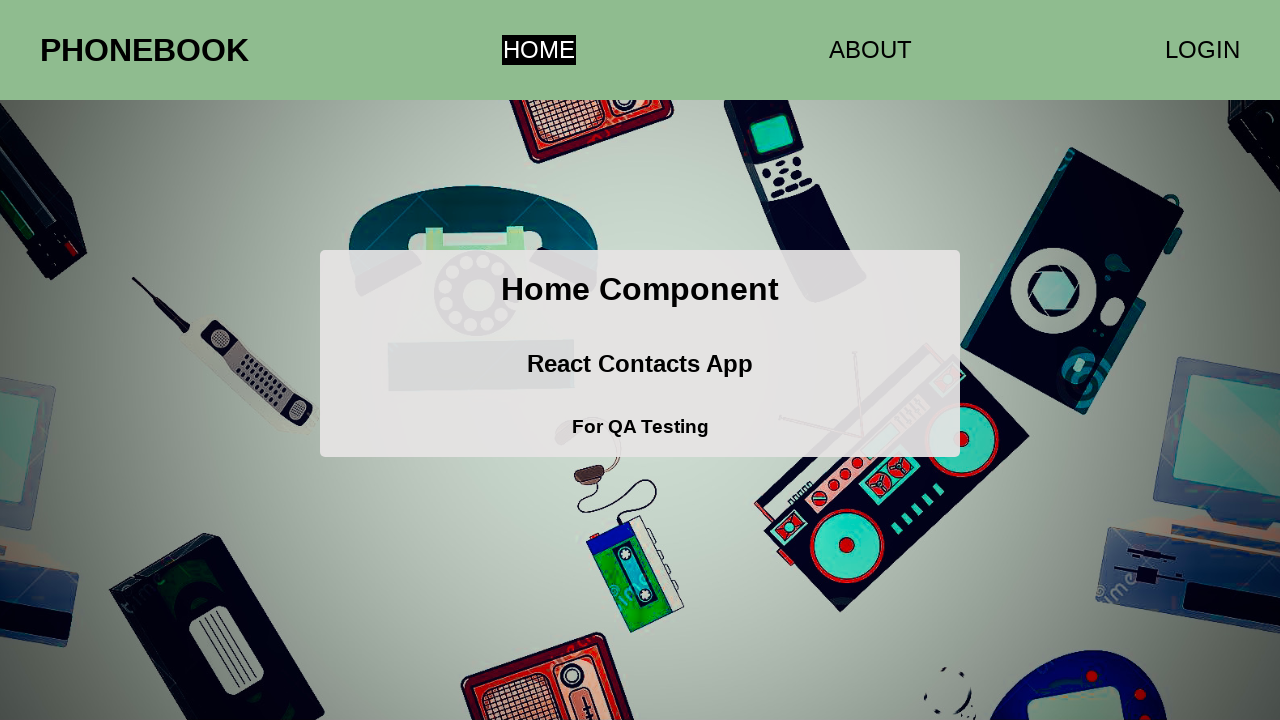

Navigated back in browser history
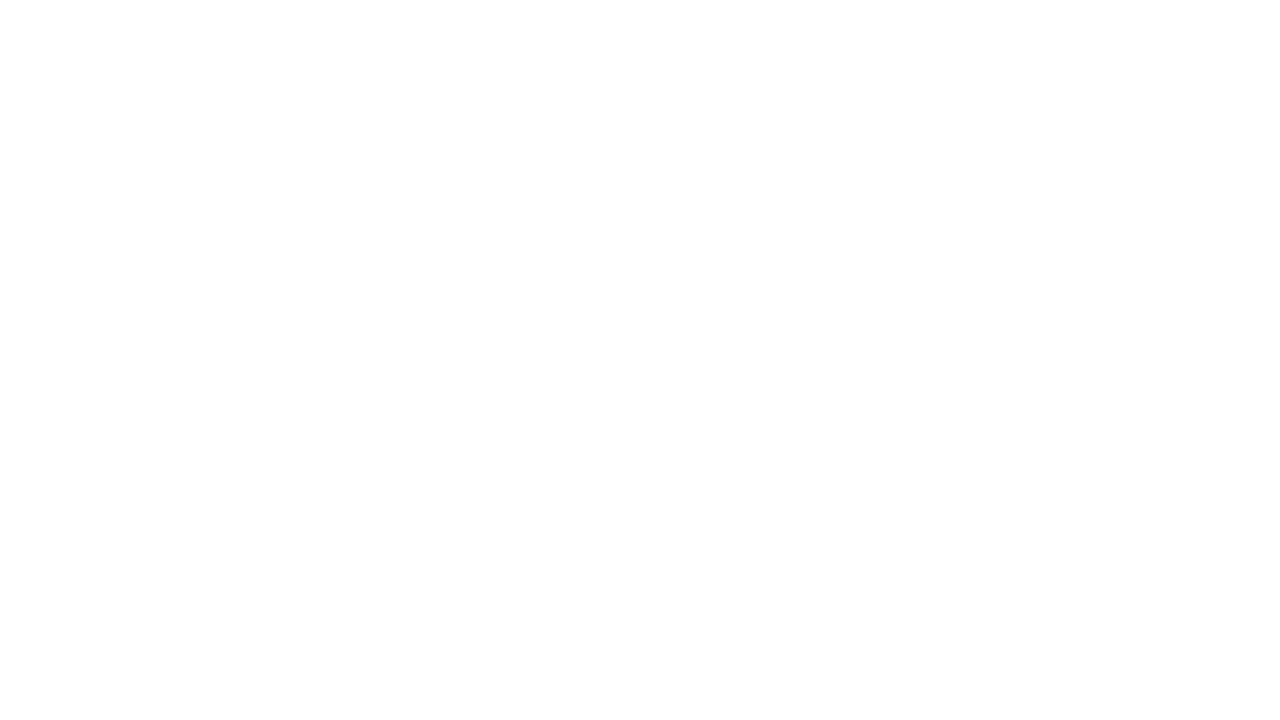

Navigated forward in browser history
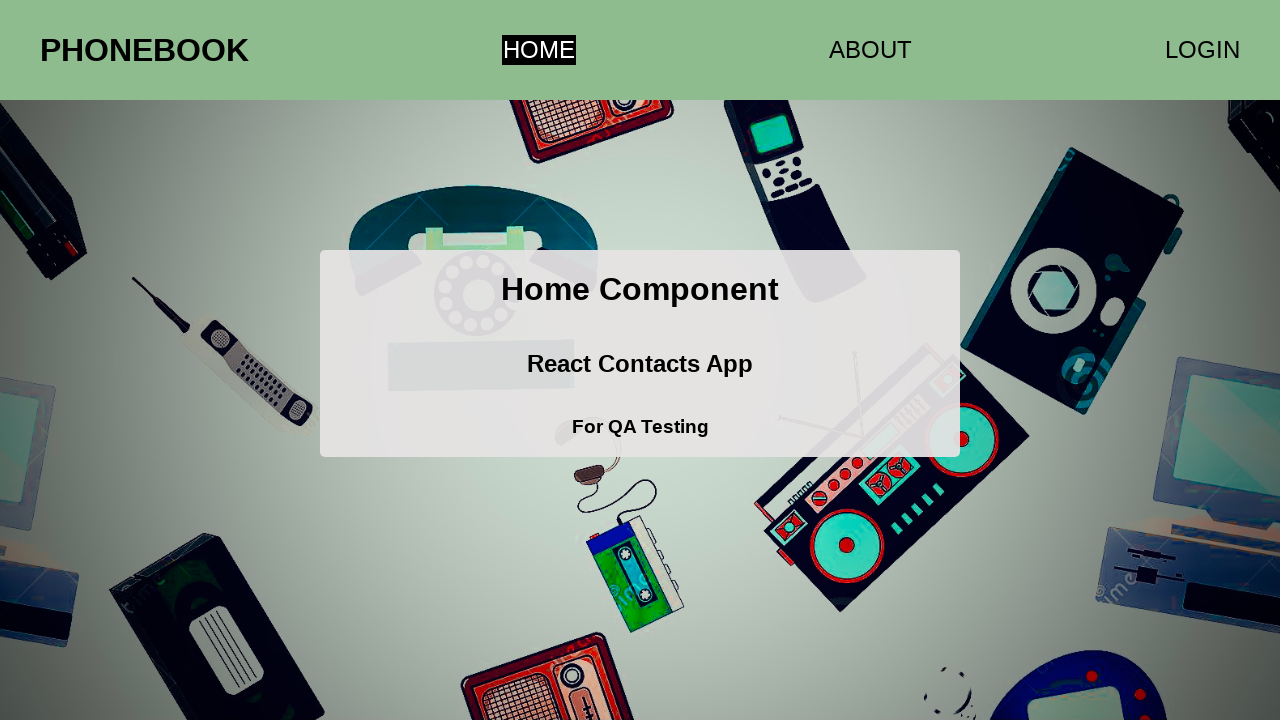

Refreshed the page
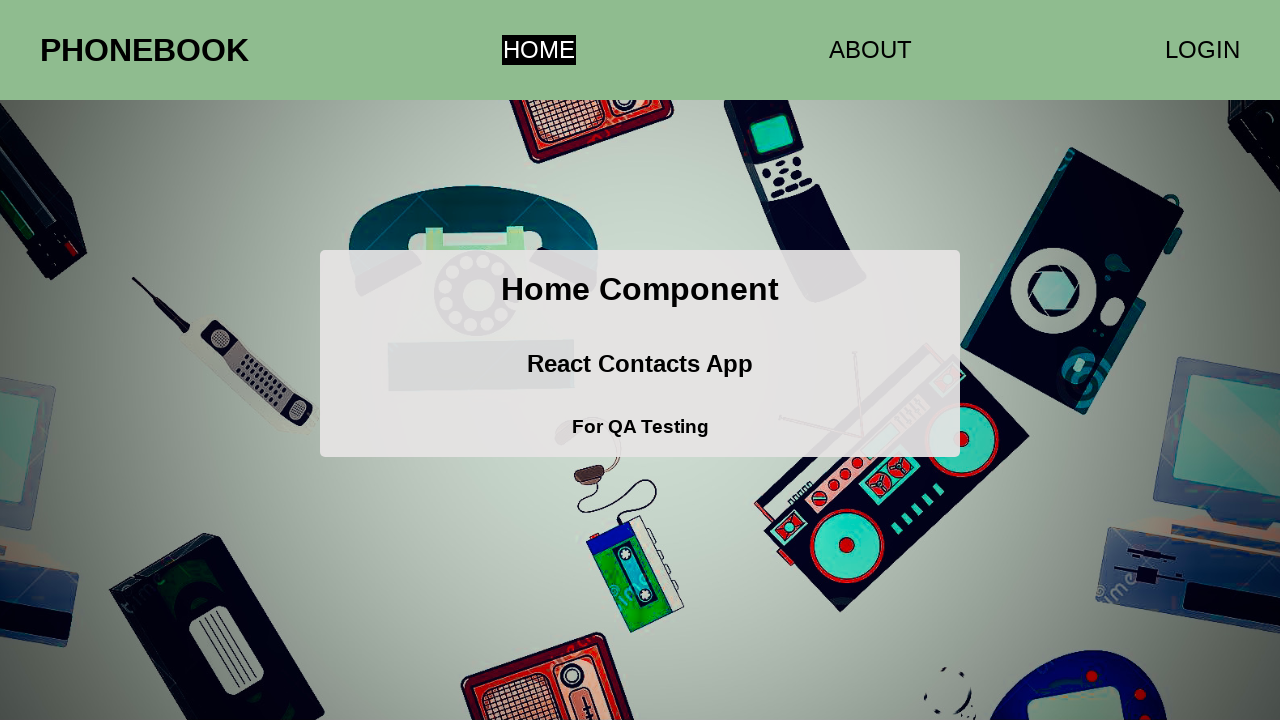

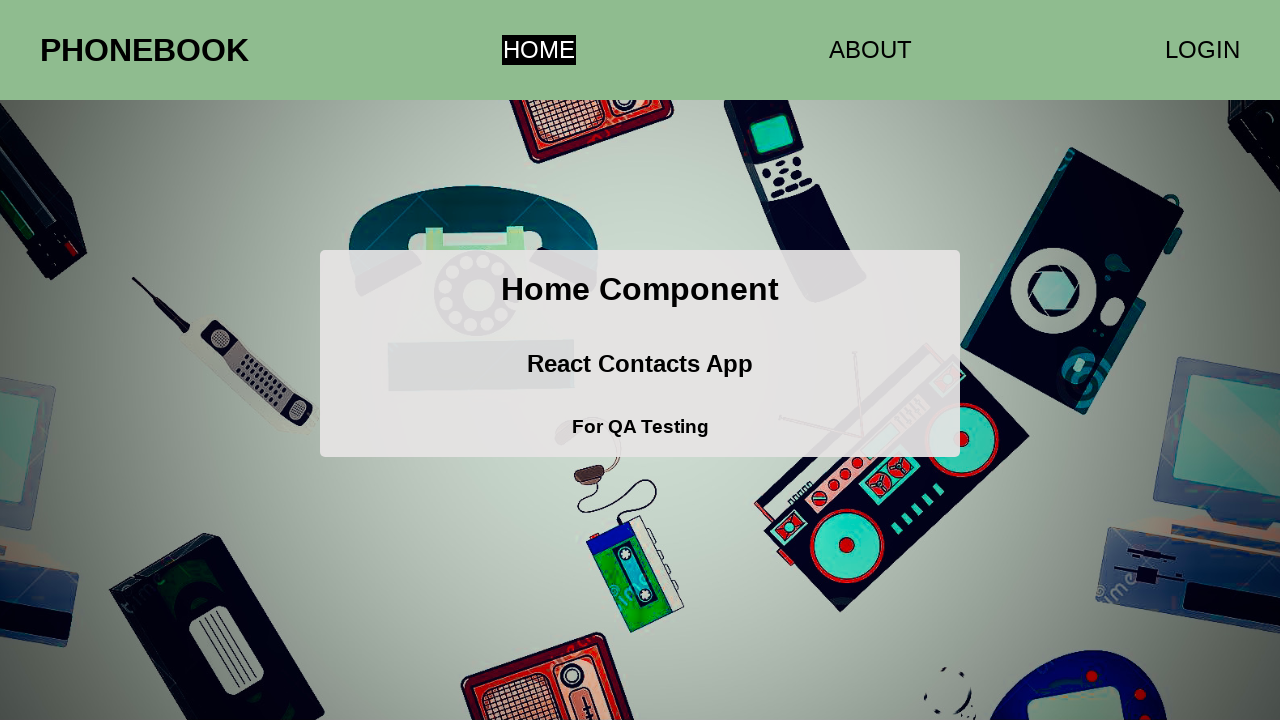